Tests the table filtering functionality by searching for "Rice" and verifying that filtered results match the search term

Starting URL: https://rahulshettyacademy.com/seleniumPractise/#/offers

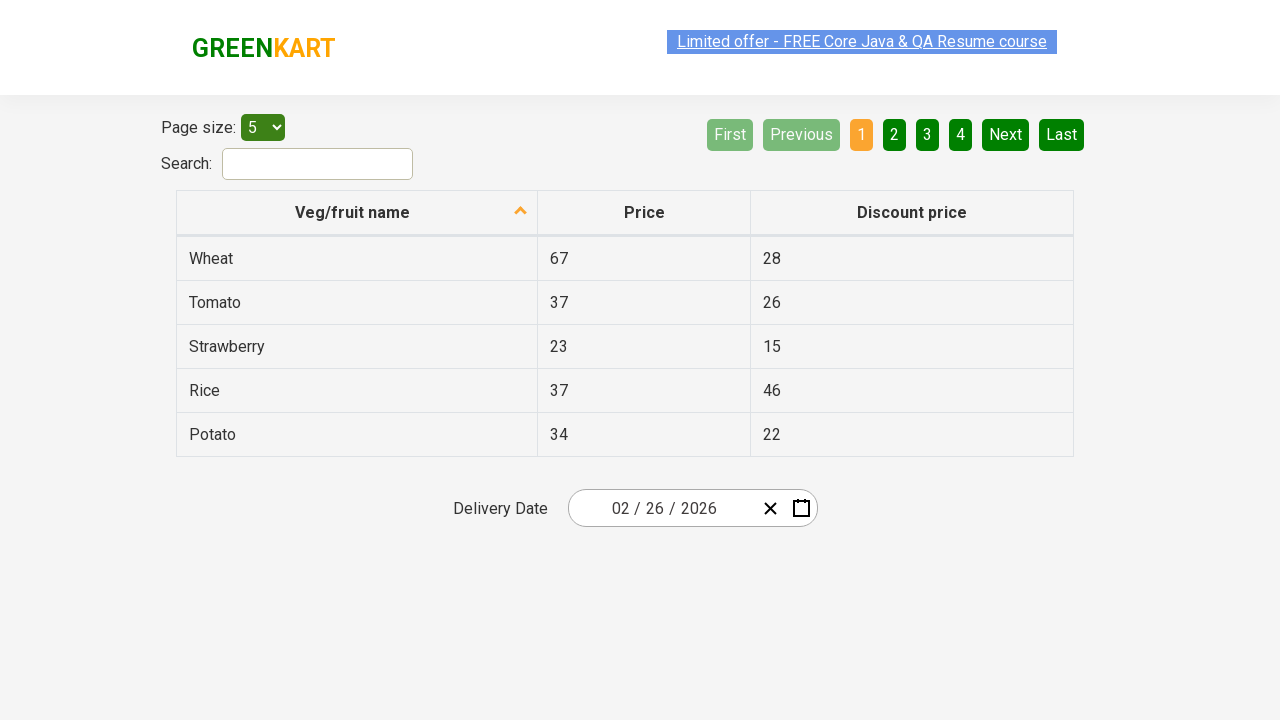

Filled search field with 'Rice' on #search-field
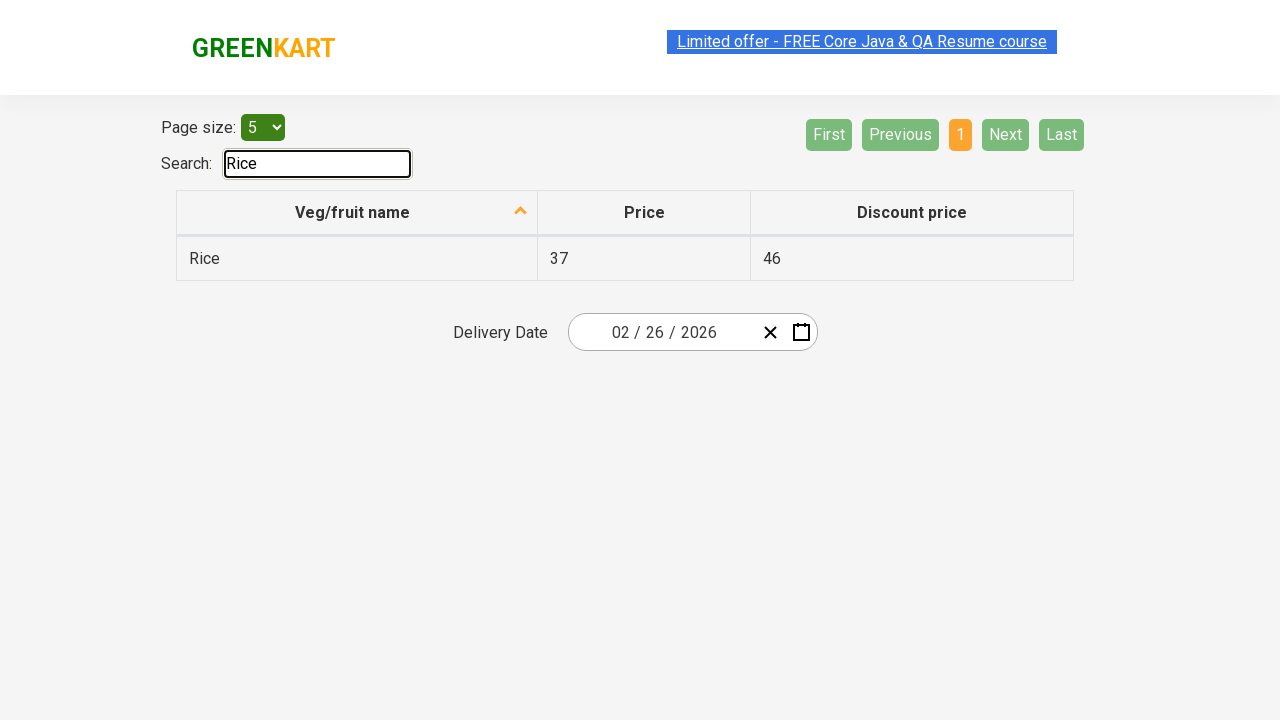

Waited 500ms for filter to apply
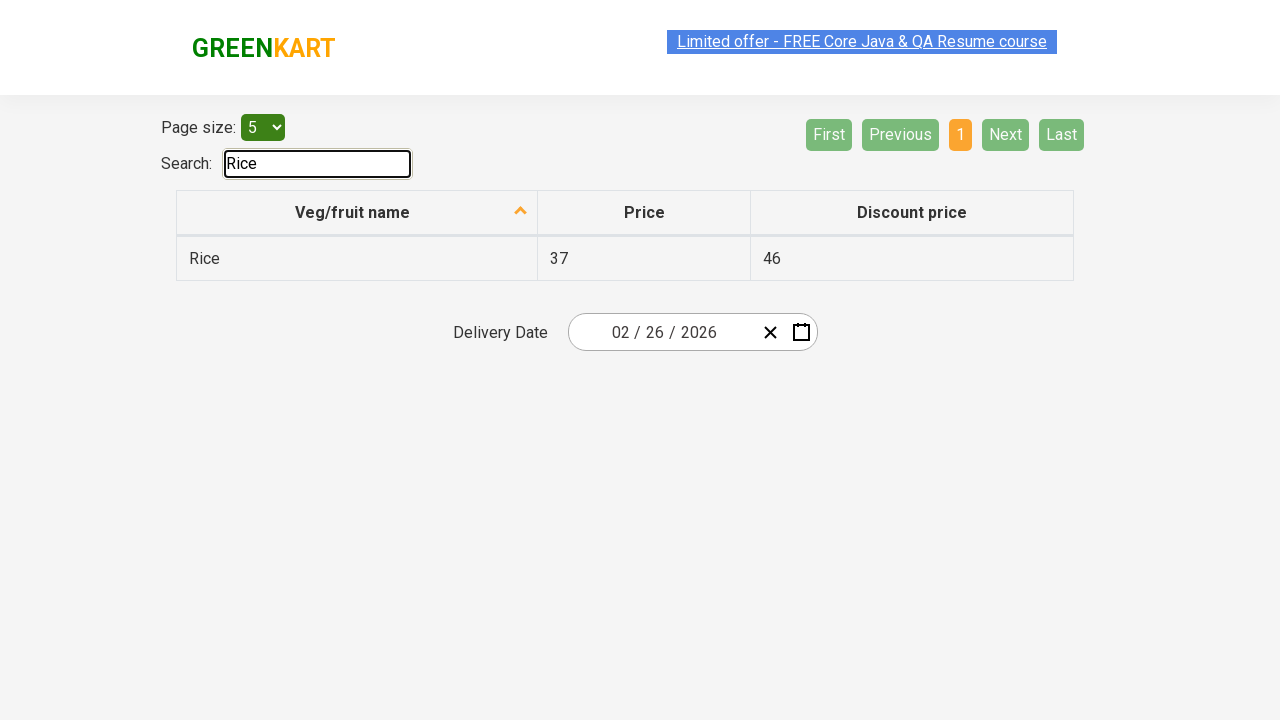

Retrieved all items from the first column of filtered table
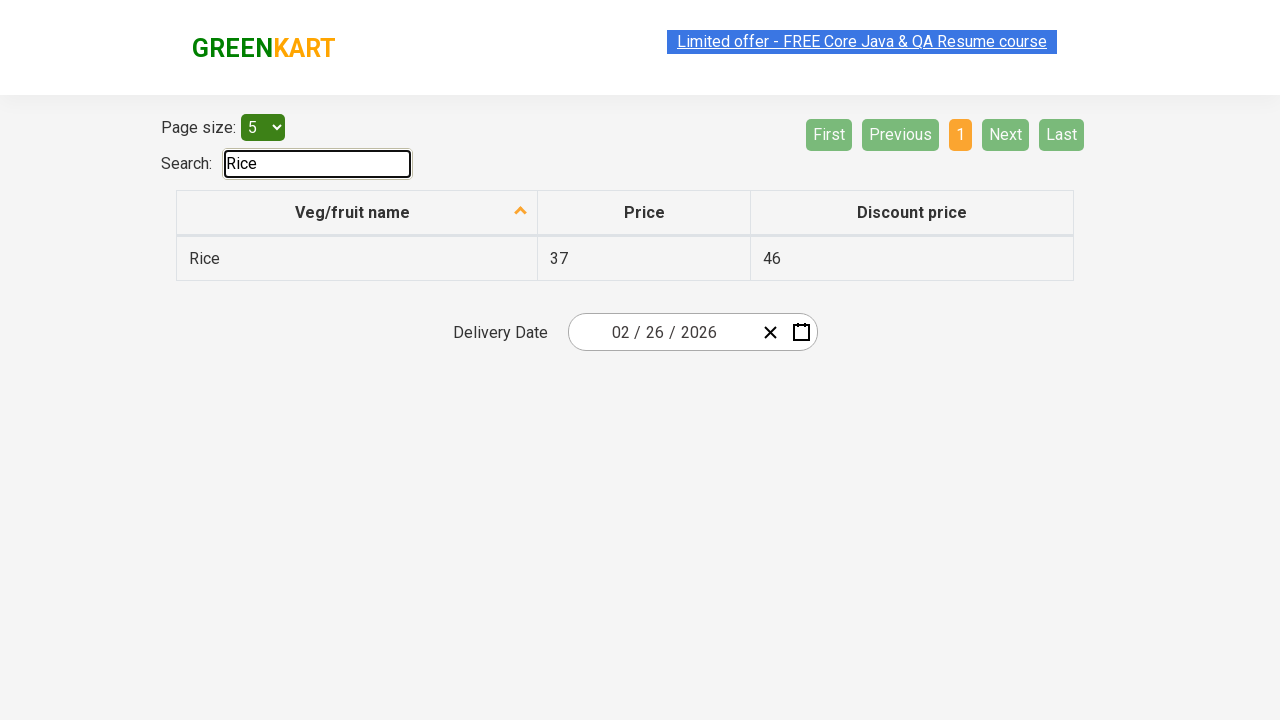

Verified that 'Rice' contains 'Rice'
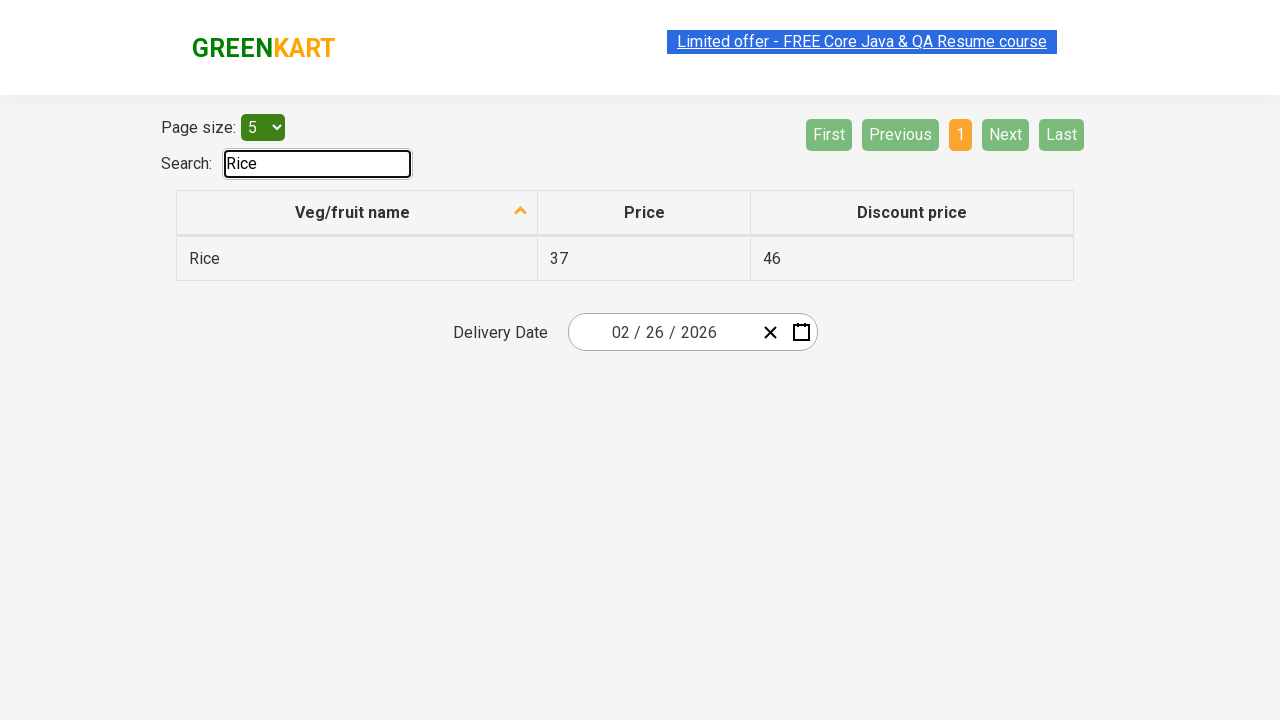

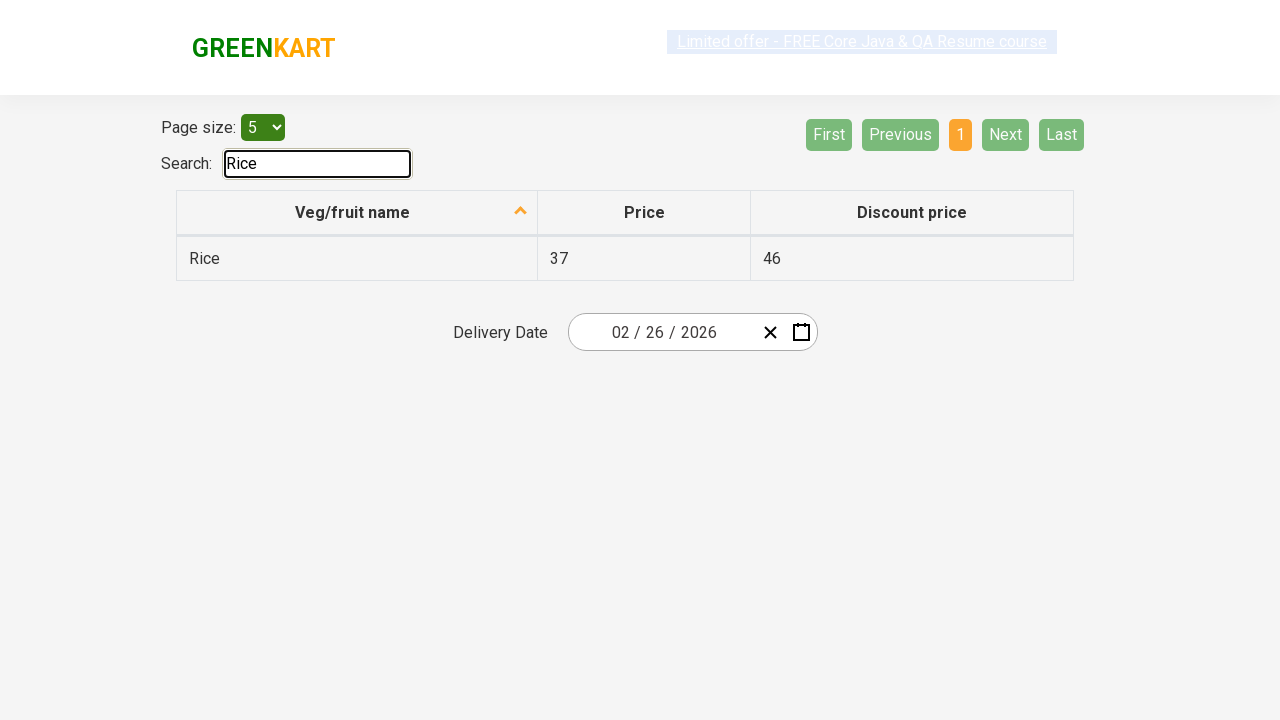